Navigates to Oracle Java documentation page about character streams and clicks on a navigation link

Starting URL: http://docs.oracle.com/javase/tutorial/essential/io/charstreams.html

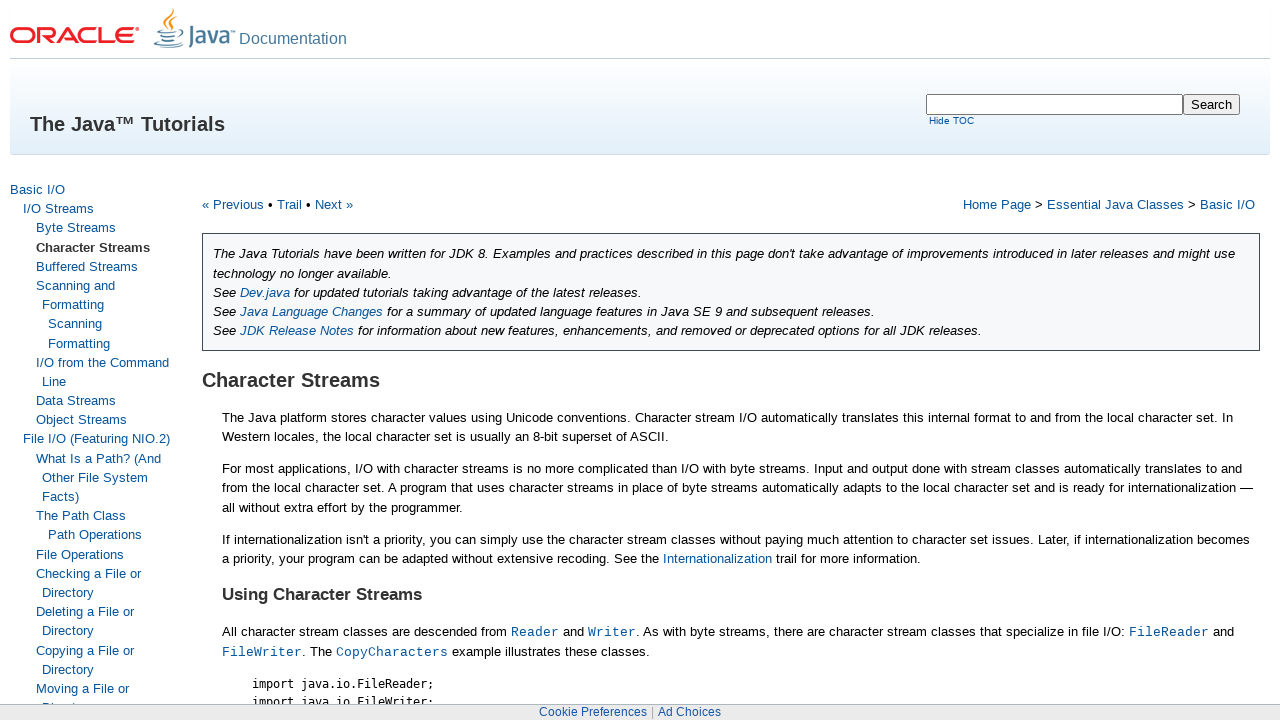

Navigated to Oracle Java documentation page about character streams
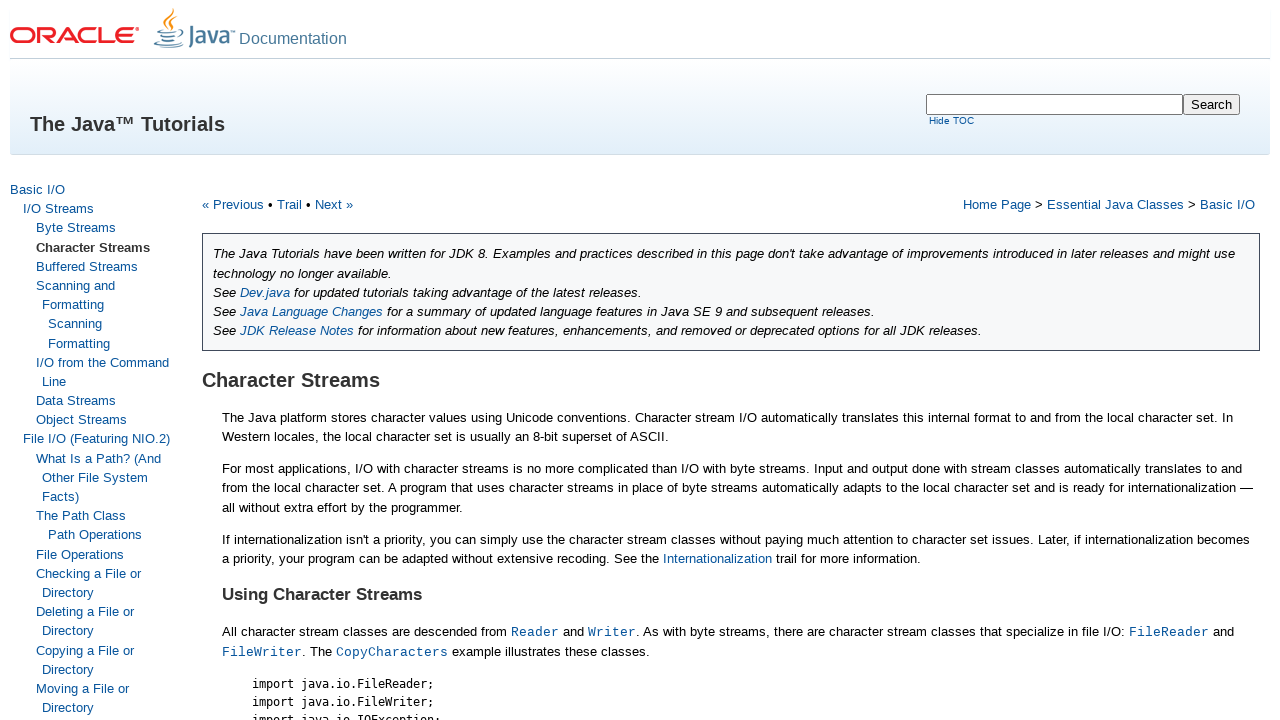

Clicked on navigation link at (290, 204) on #MainFlow > div:nth-child(3) > a:nth-child(2)
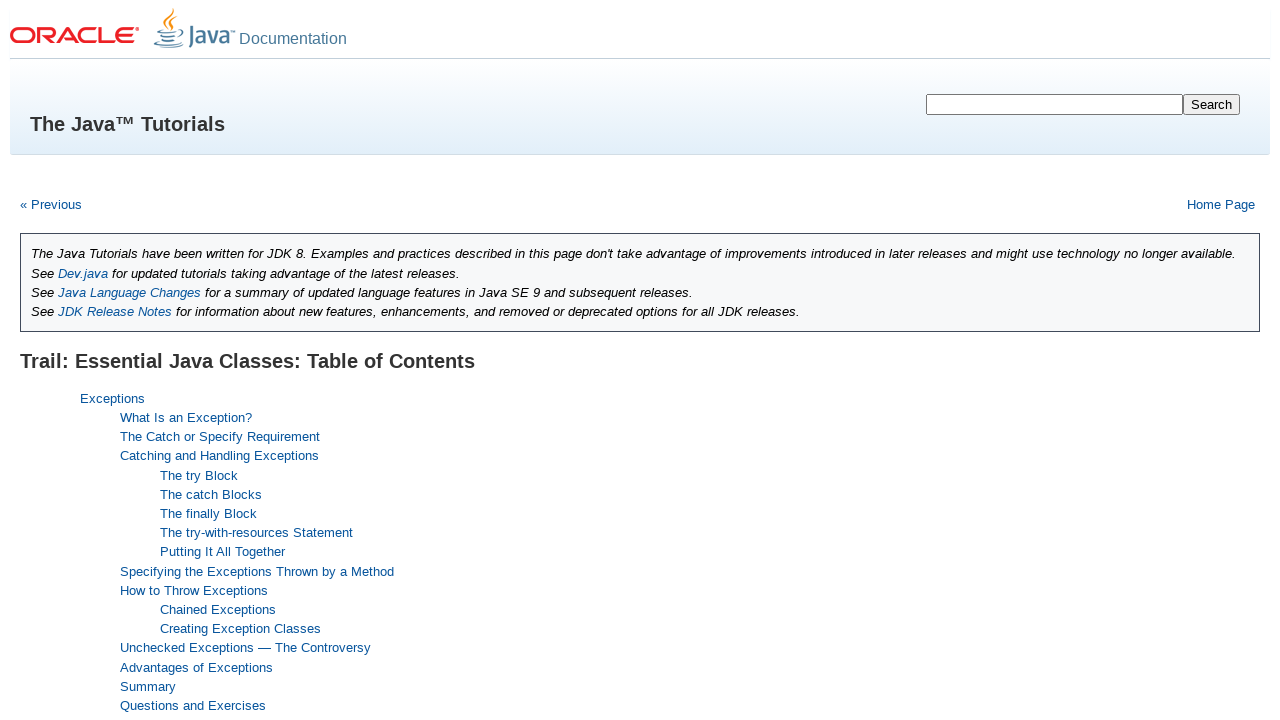

Navigation completed and page loaded
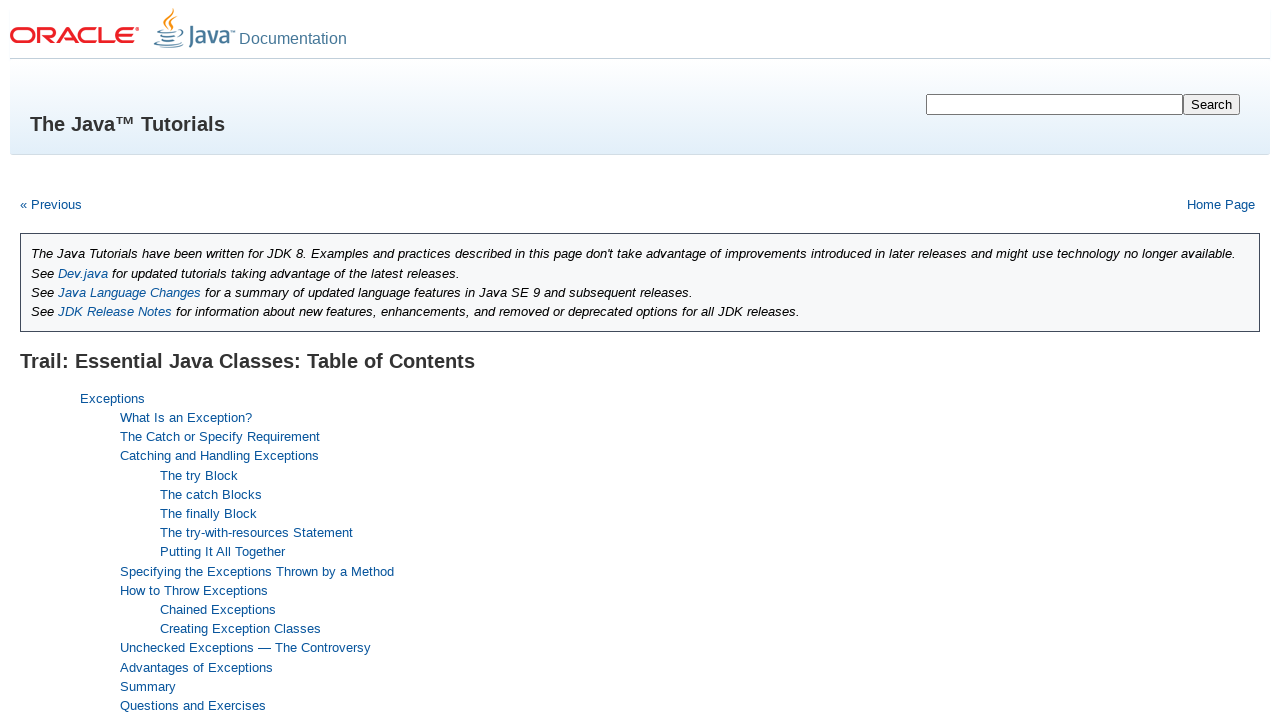

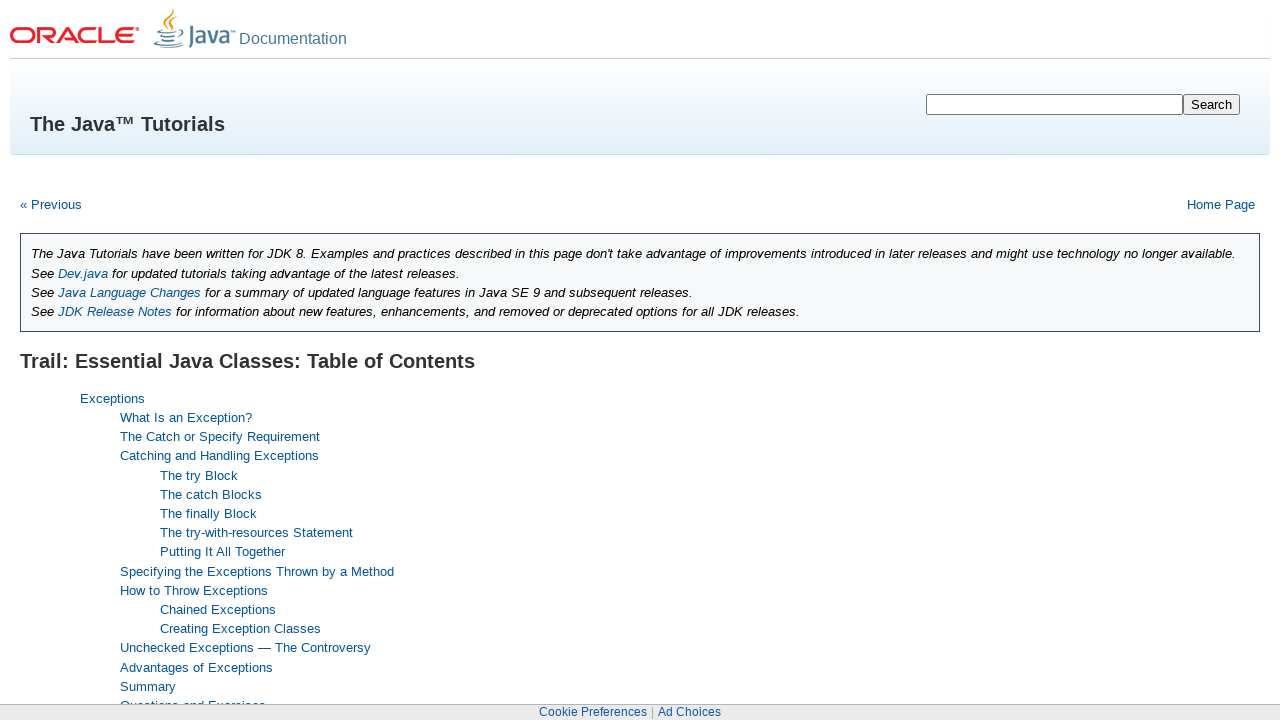